Tests JavaScript confirm alert functionality by triggering a confirm dialog and dismissing it

Starting URL: https://the-internet.herokuapp.com/javascript_alerts

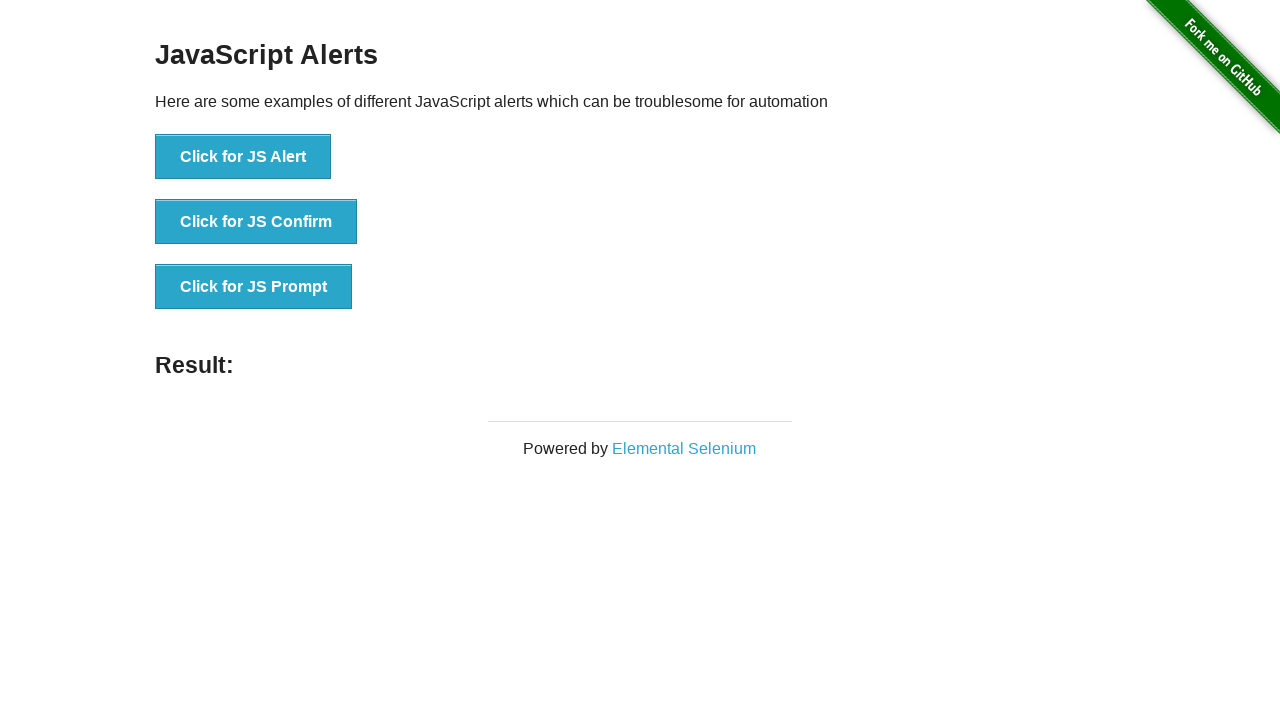

Clicked button to trigger confirm alert at (256, 222) on xpath=//*[@id="content"]/div/ul/li[2]/button
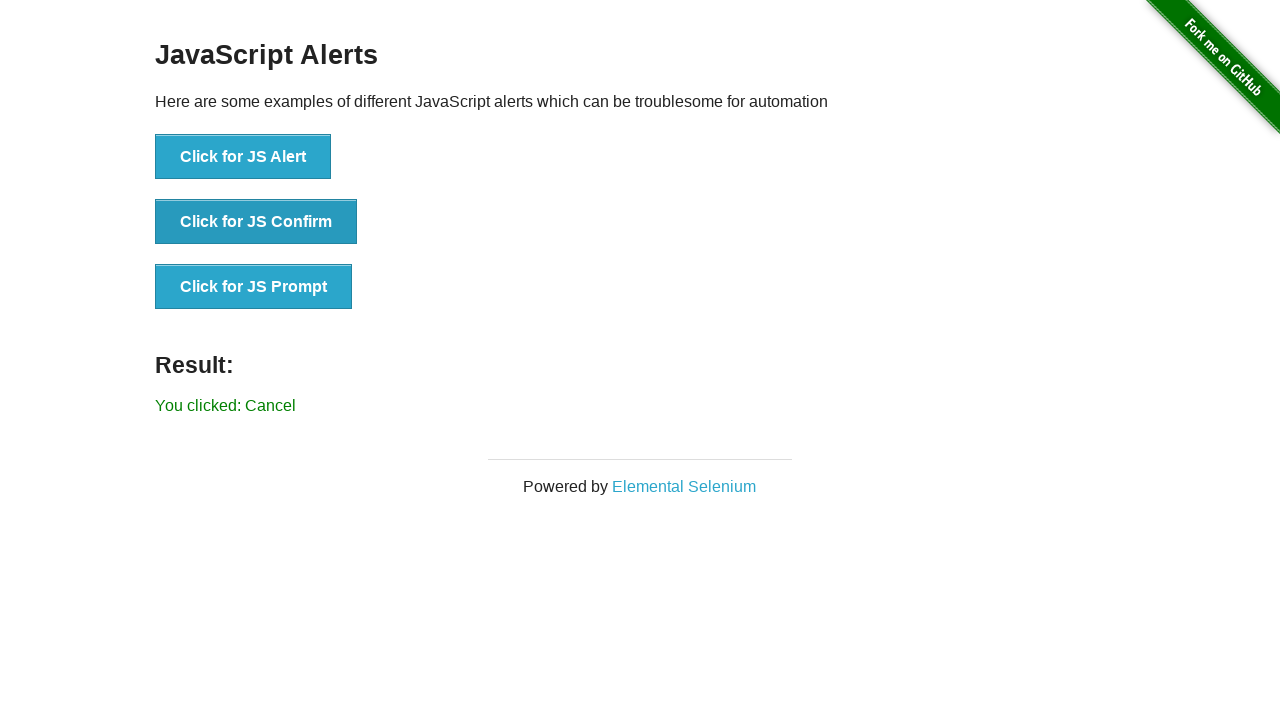

Set up dialog handler to dismiss confirm alert
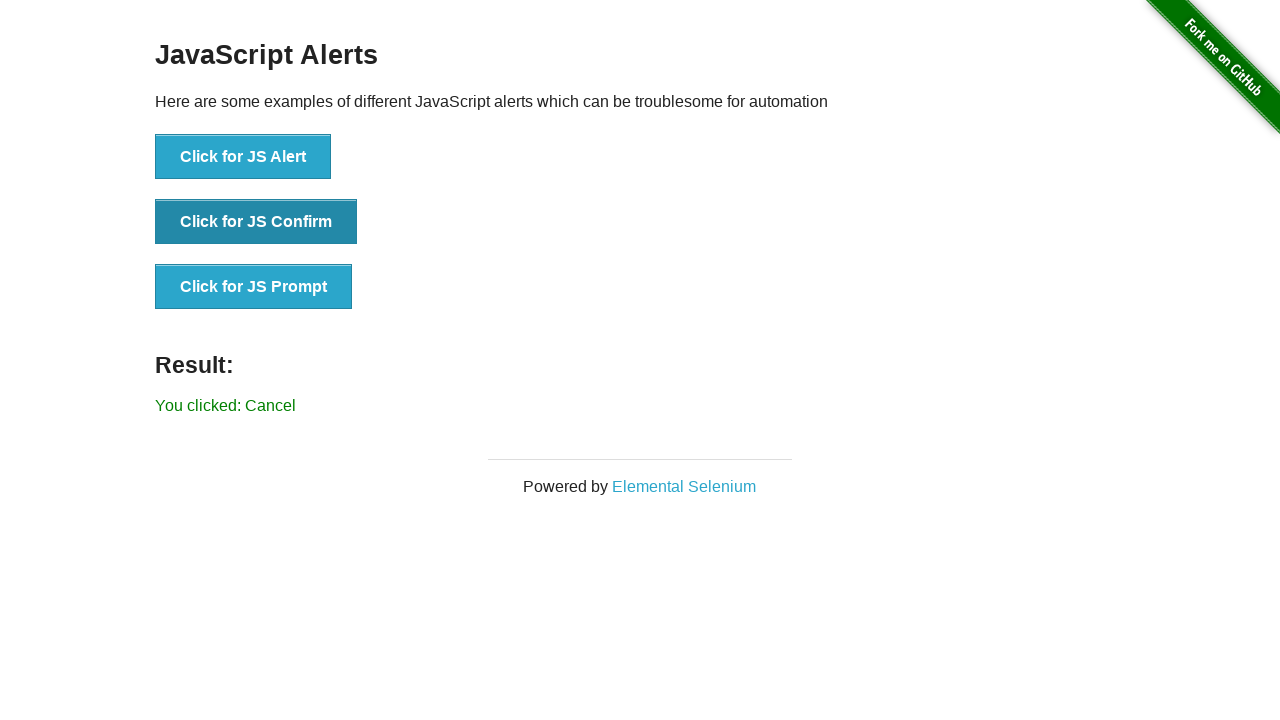

Clicked button again to trigger confirm alert with handler active at (256, 222) on xpath=//*[@id="content"]/div/ul/li[2]/button
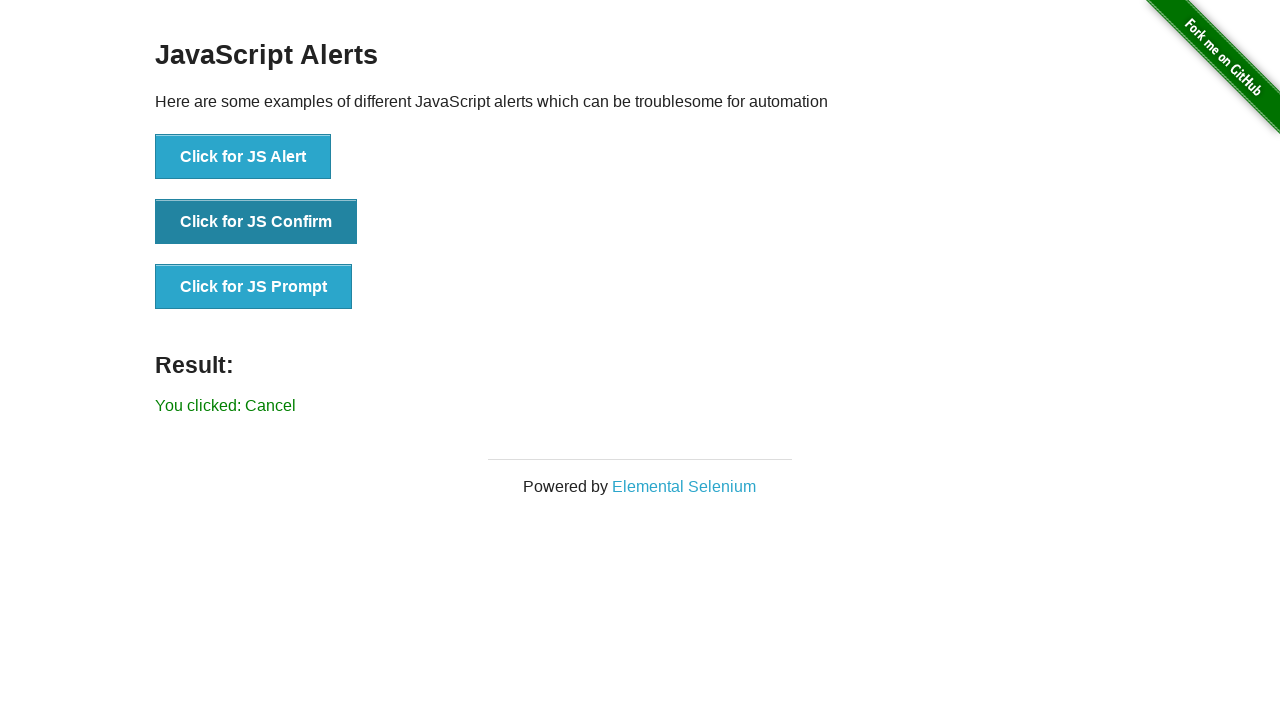

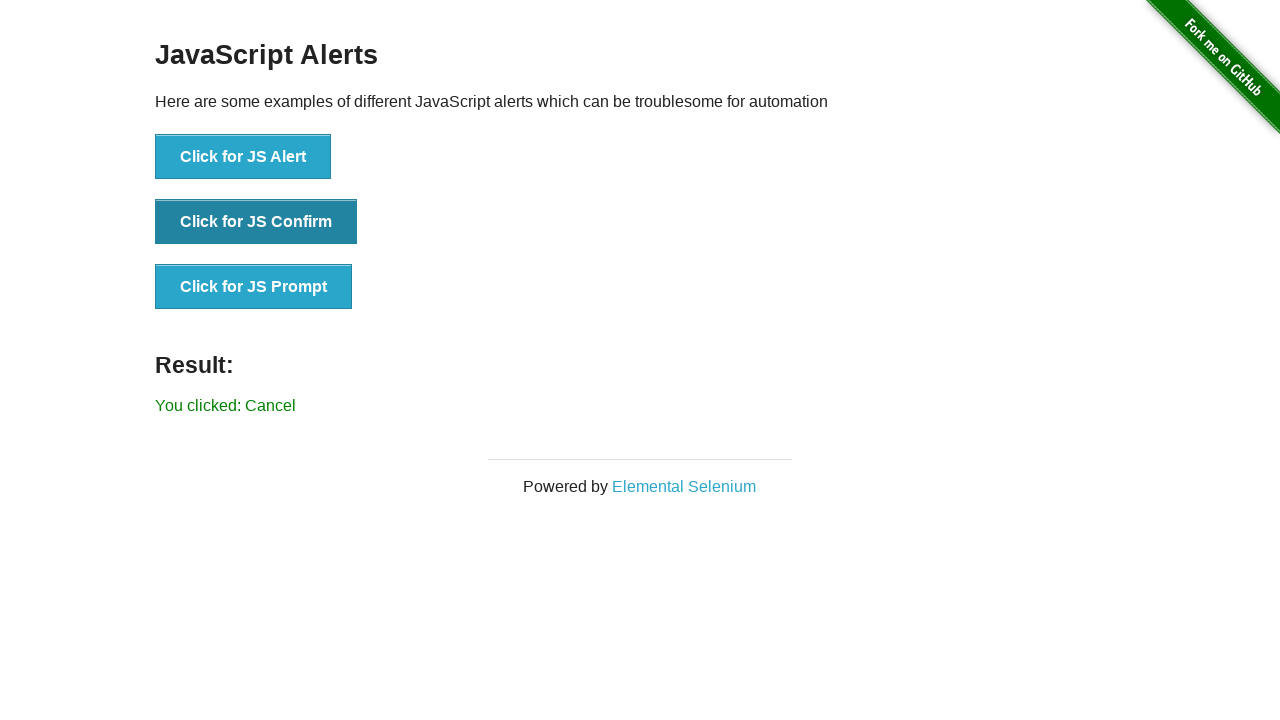